Tests the subscription functionality by scrolling to the footer, verifying the subscription section is visible, entering an email address, and confirming the success message appears.

Starting URL: http://automationexercise.com

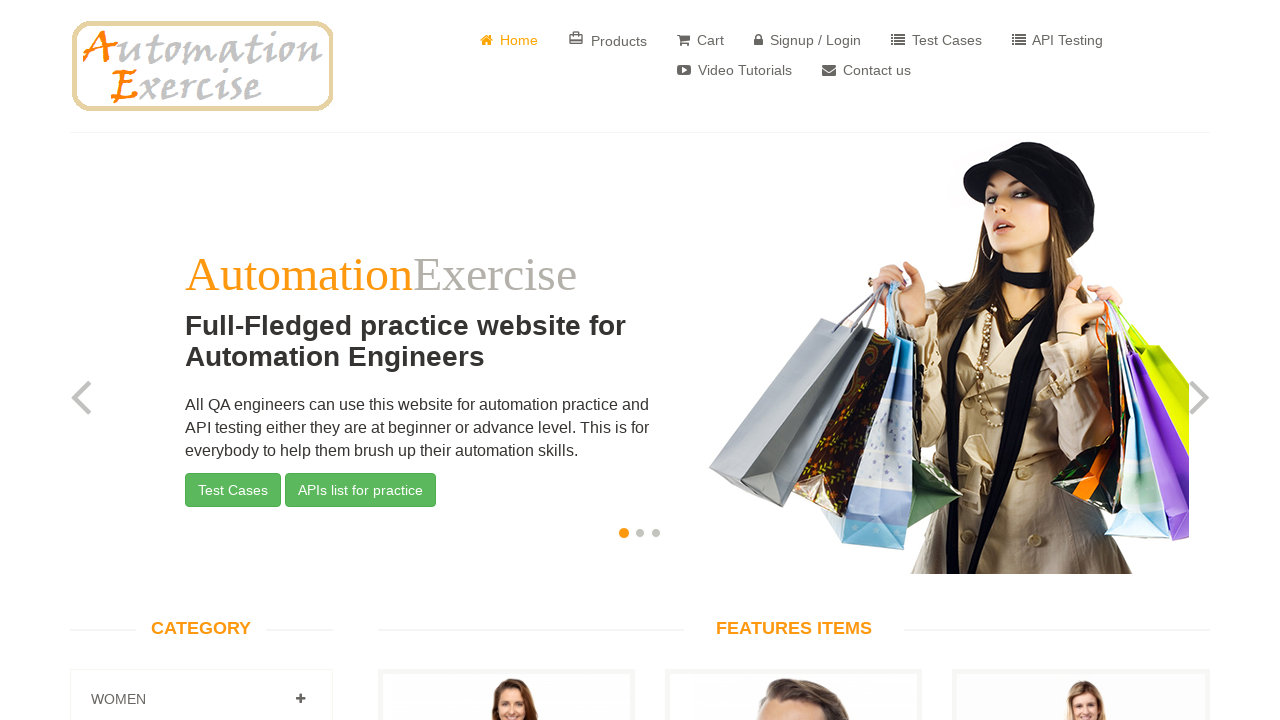

Verified home page logo is visible
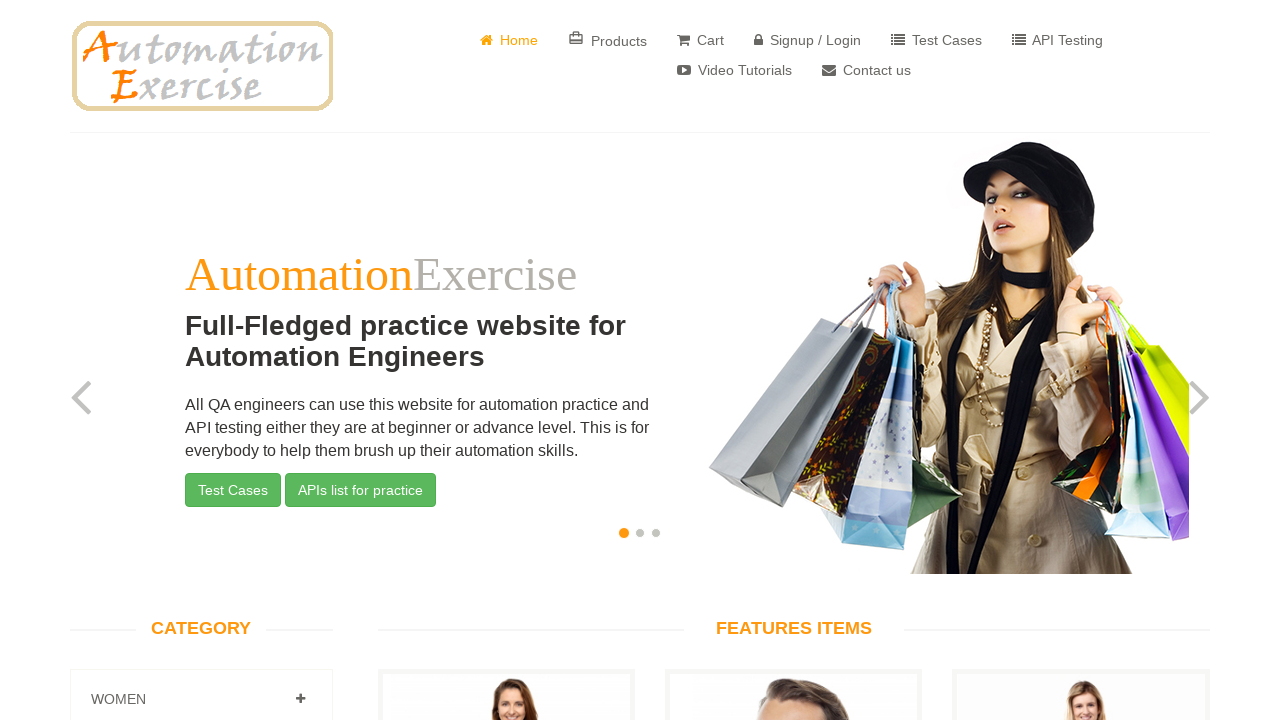

Scrolled to subscription email box in footer
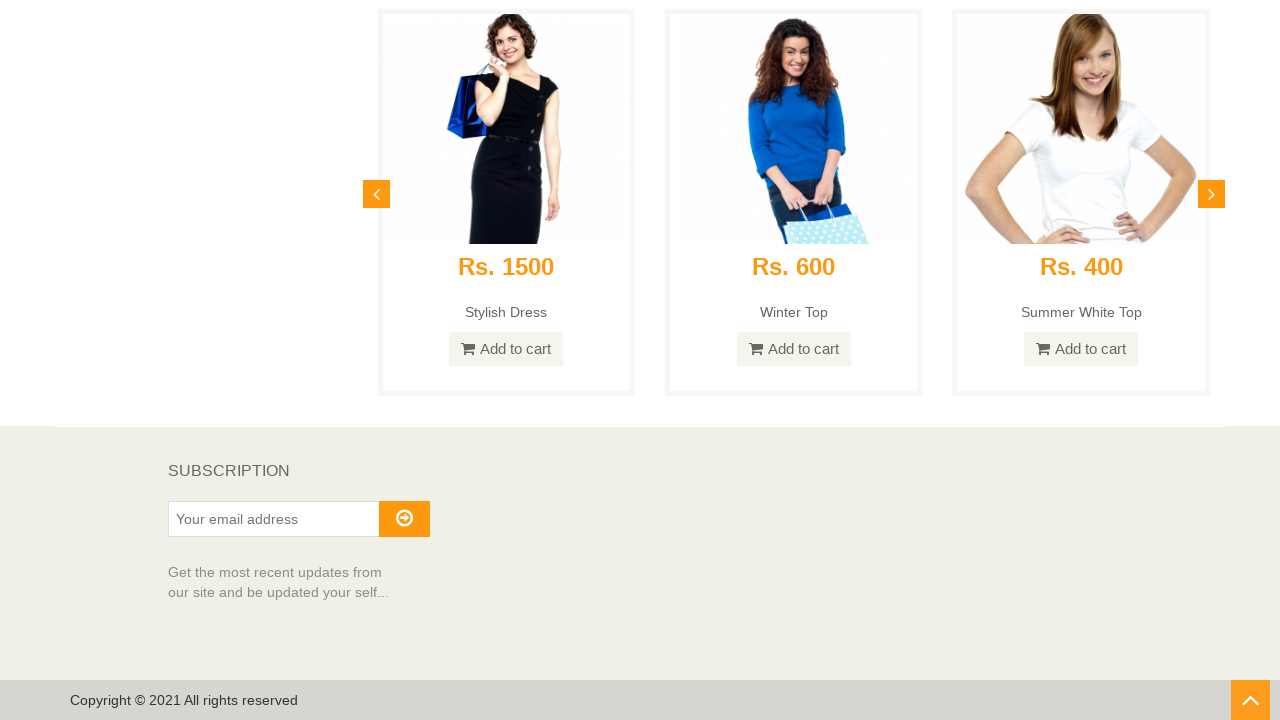

Verified 'Subscription' text is visible
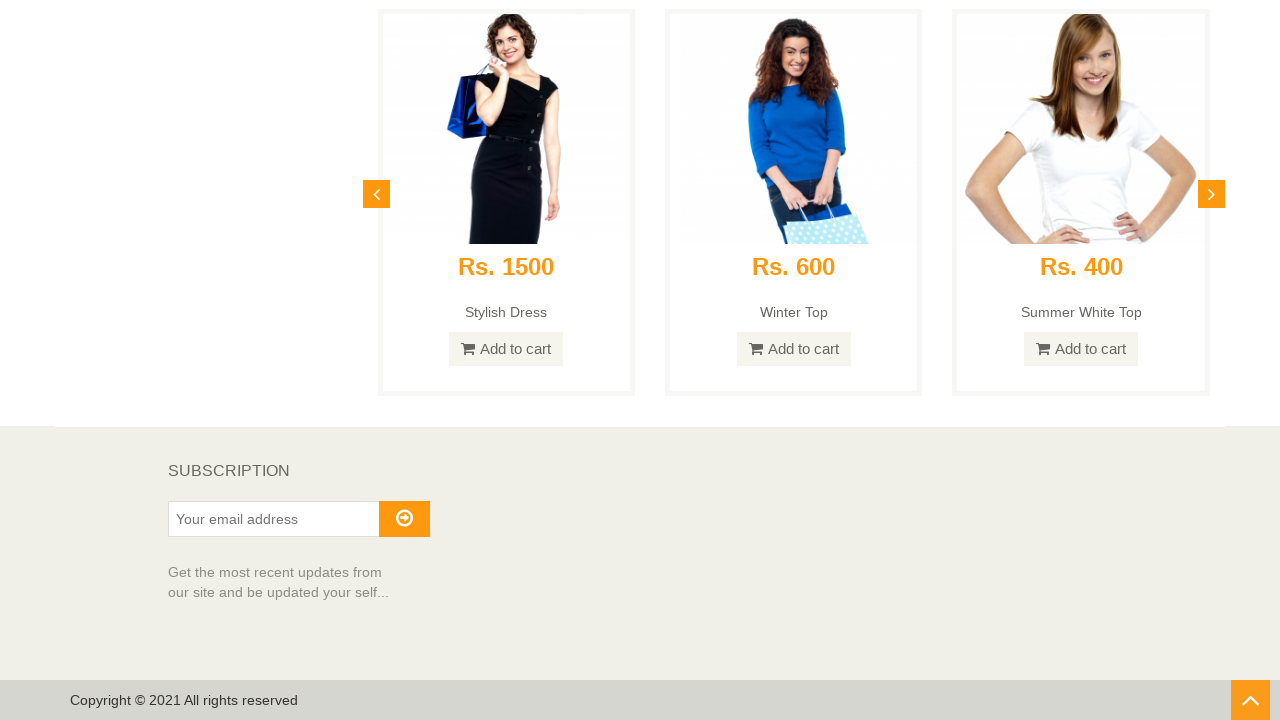

Entered email address 'randomuser847@example.com' in subscription field on #susbscribe_email
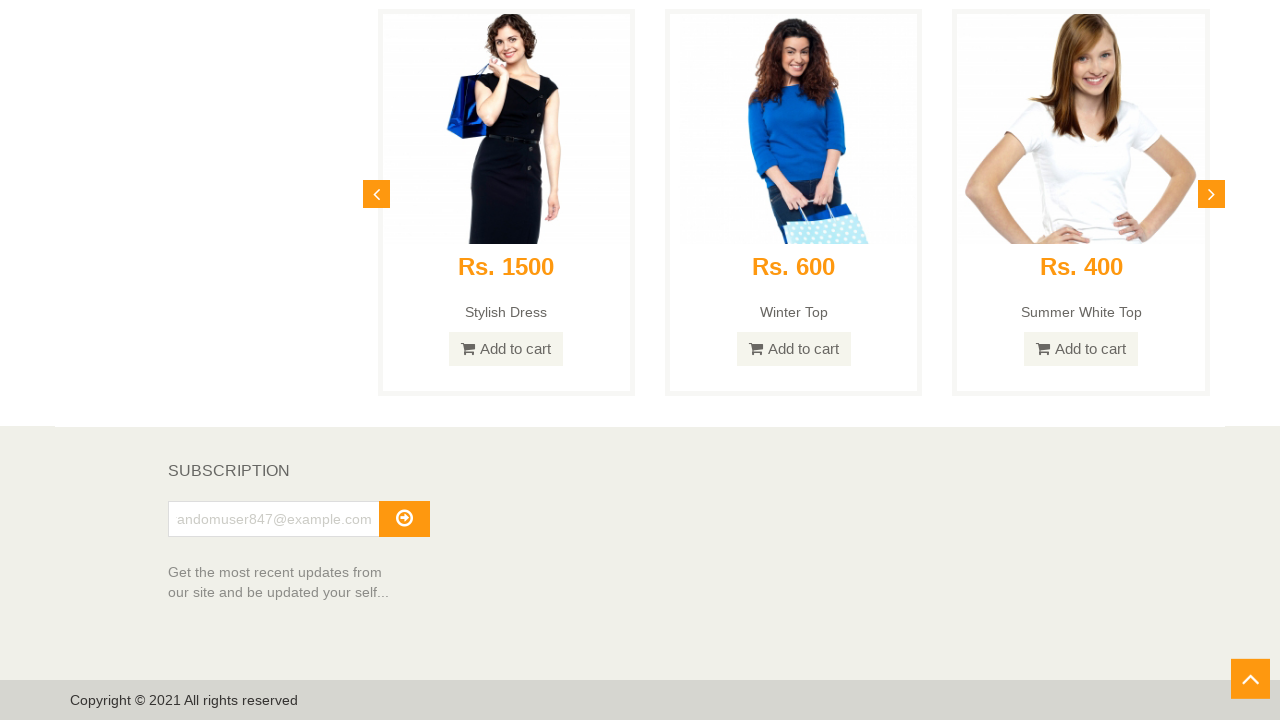

Clicked the subscribe arrow button at (404, 518) on i.fa.fa-arrow-circle-o-right
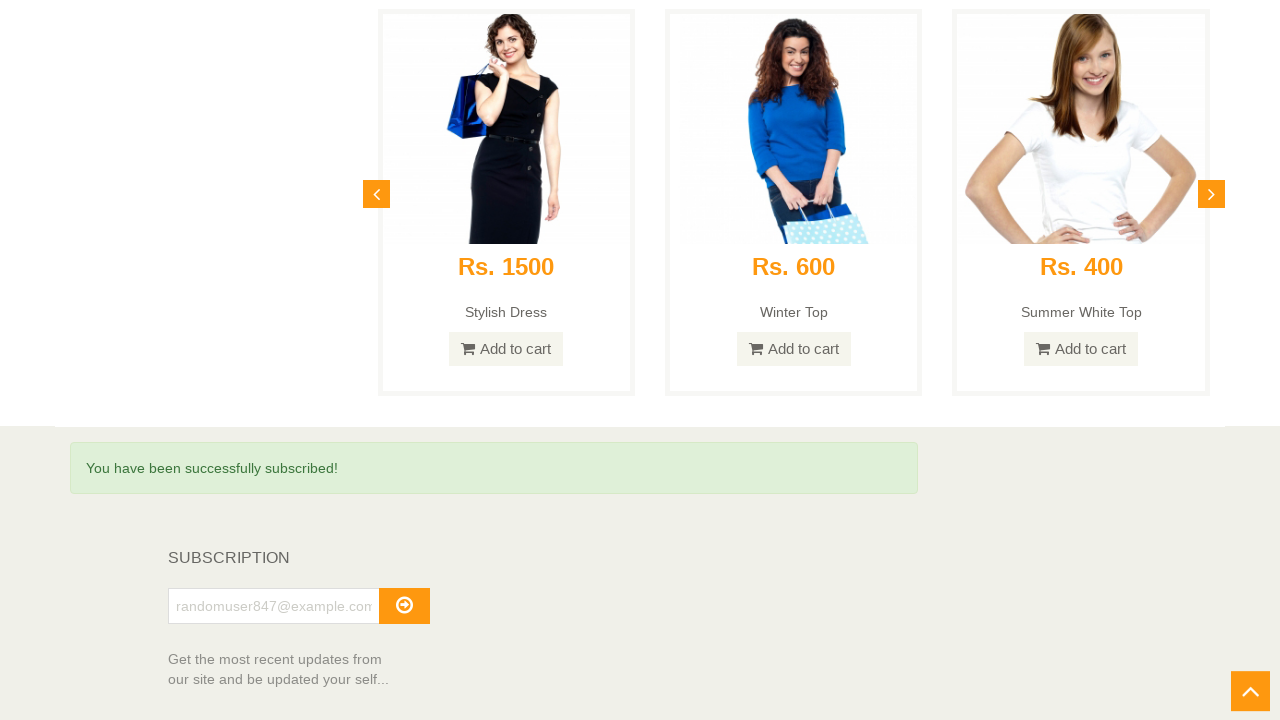

Verified subscription success message appeared
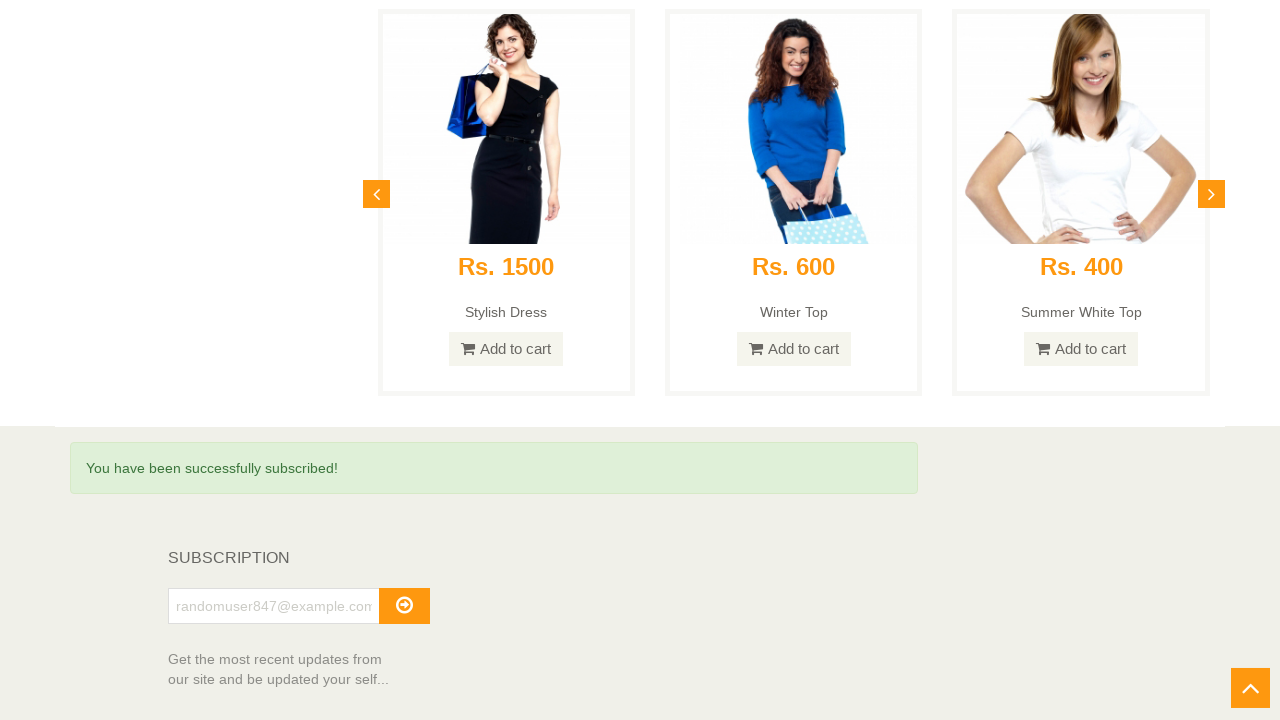

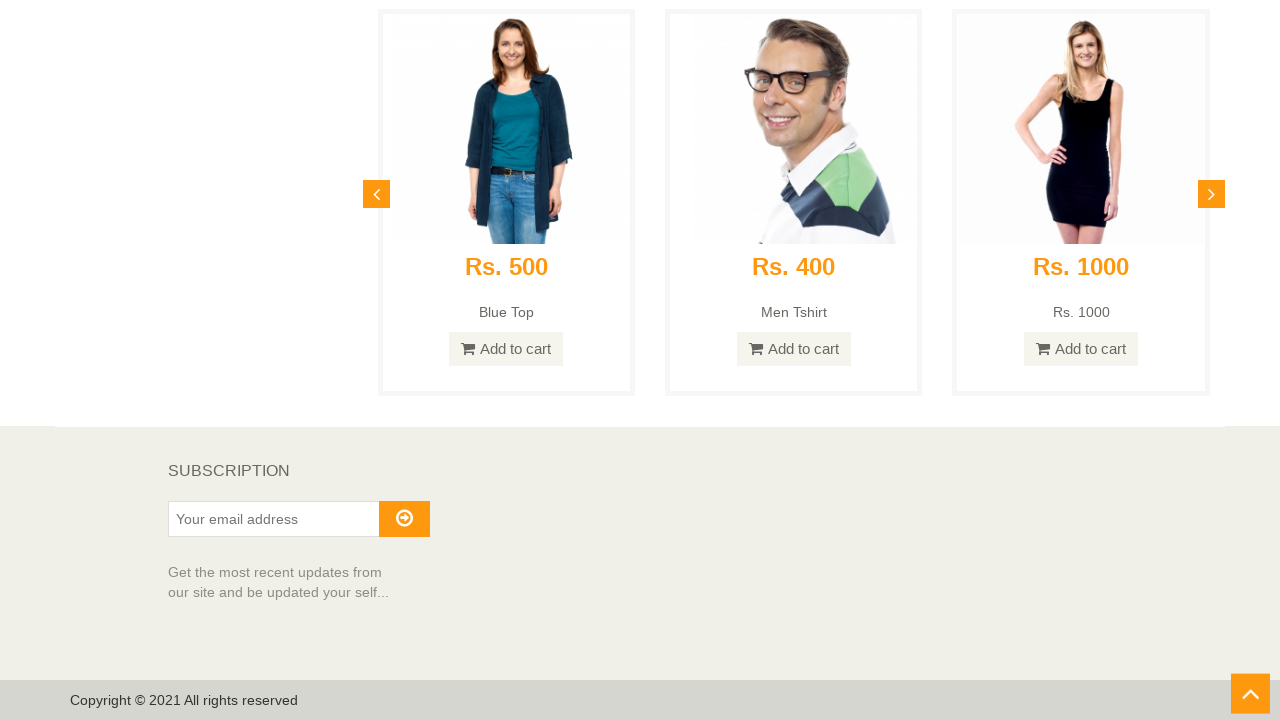